Navigates to WiseQuarter.com and verifies the page loads by checking the title

Starting URL: https://www.wisequarter.com

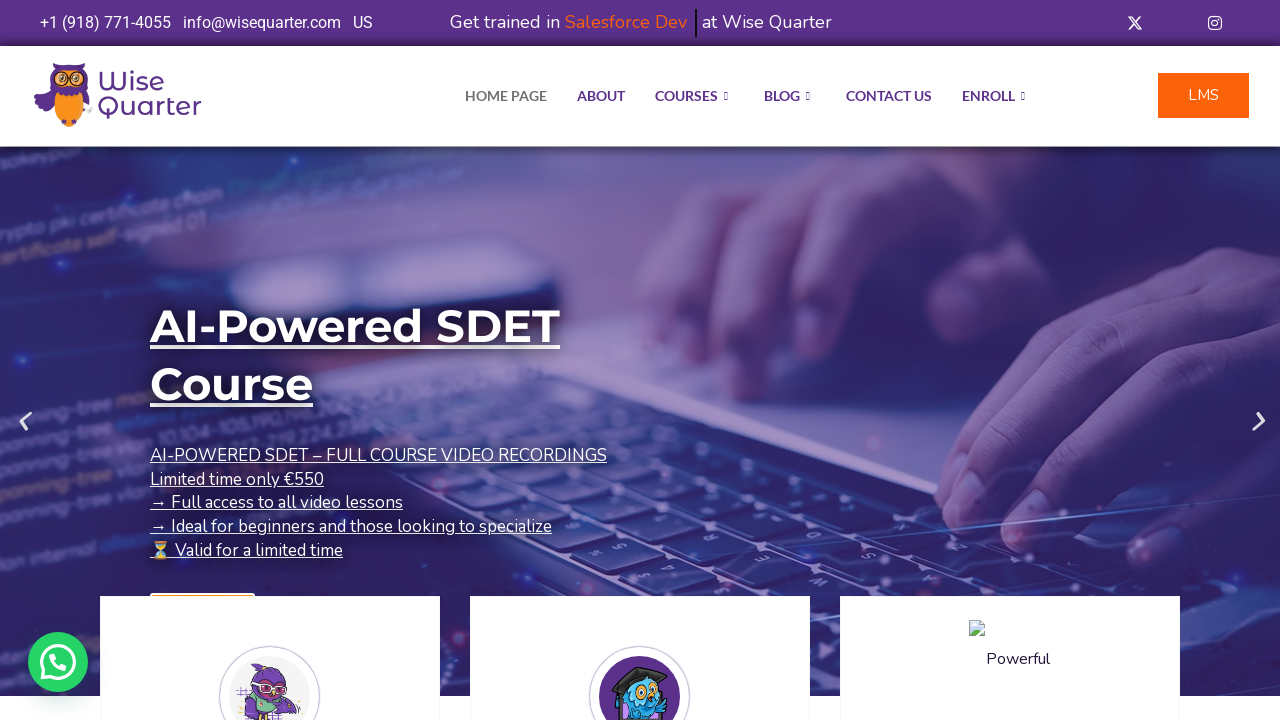

Waited for page DOM content to load
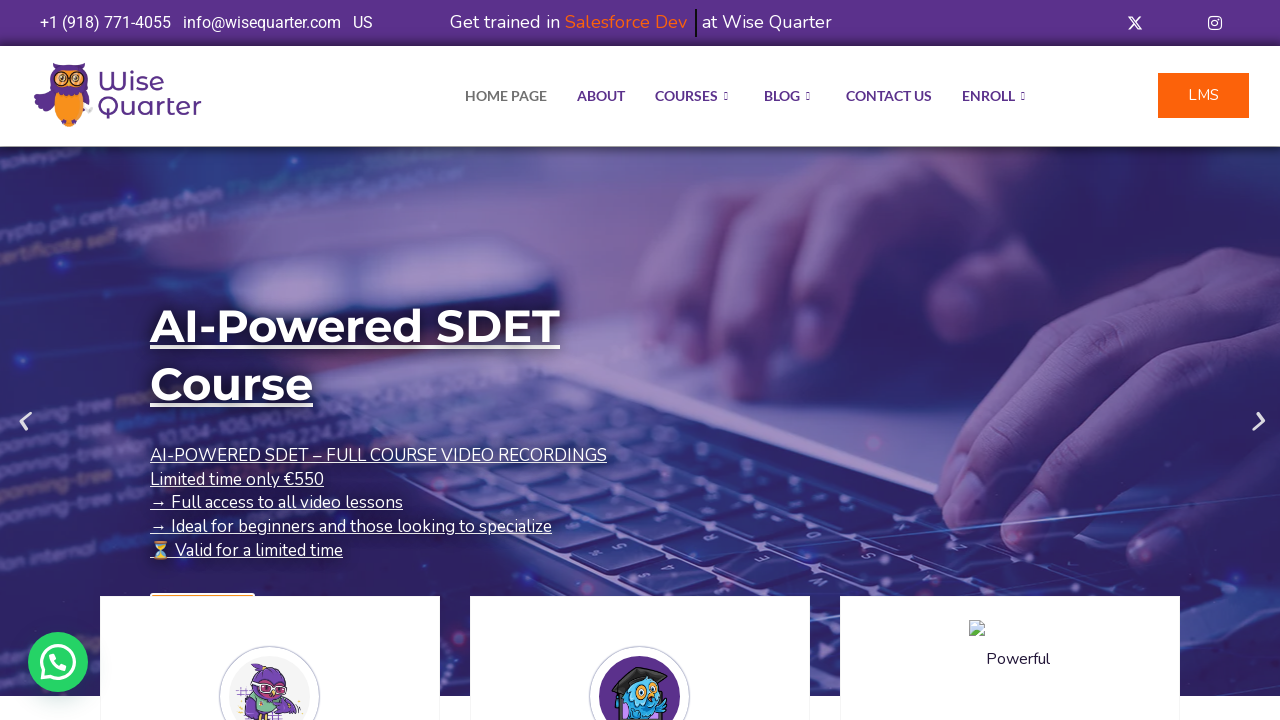

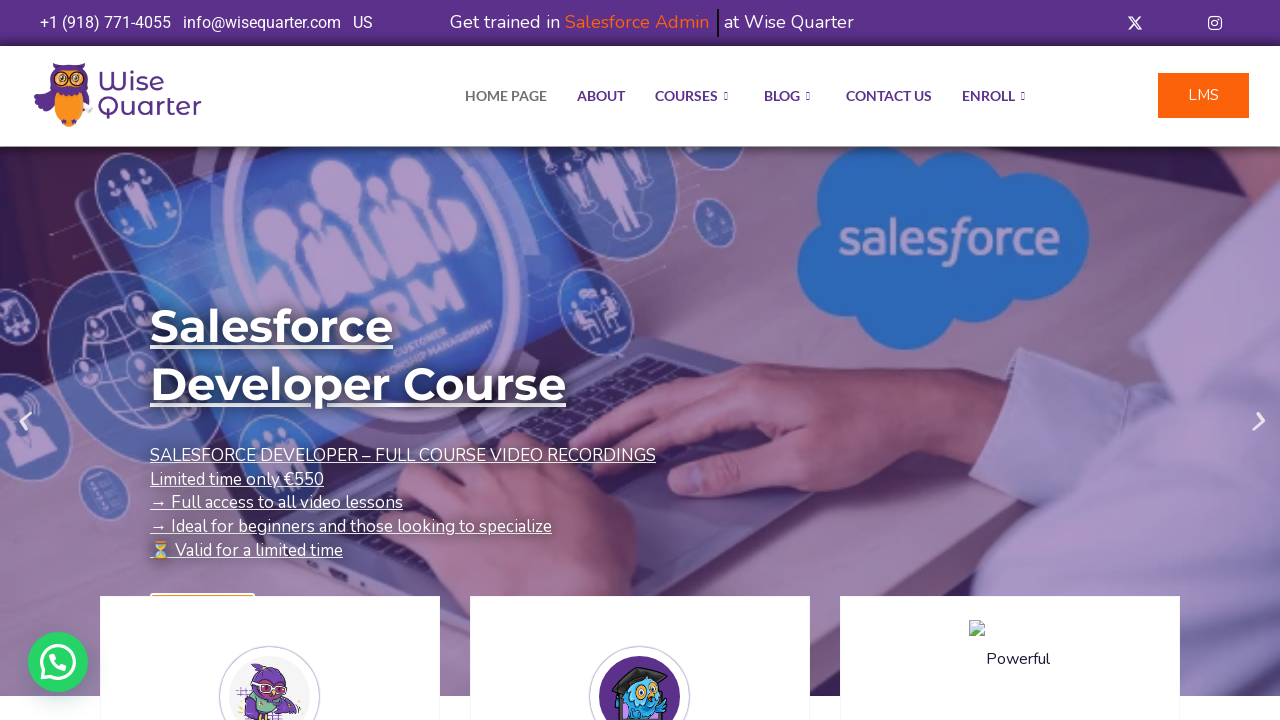